Tests an explicit wait scenario by waiting for a price to reach $100, then solving a math problem and submitting the answer

Starting URL: http://suninjuly.github.io/explicit_wait2.html

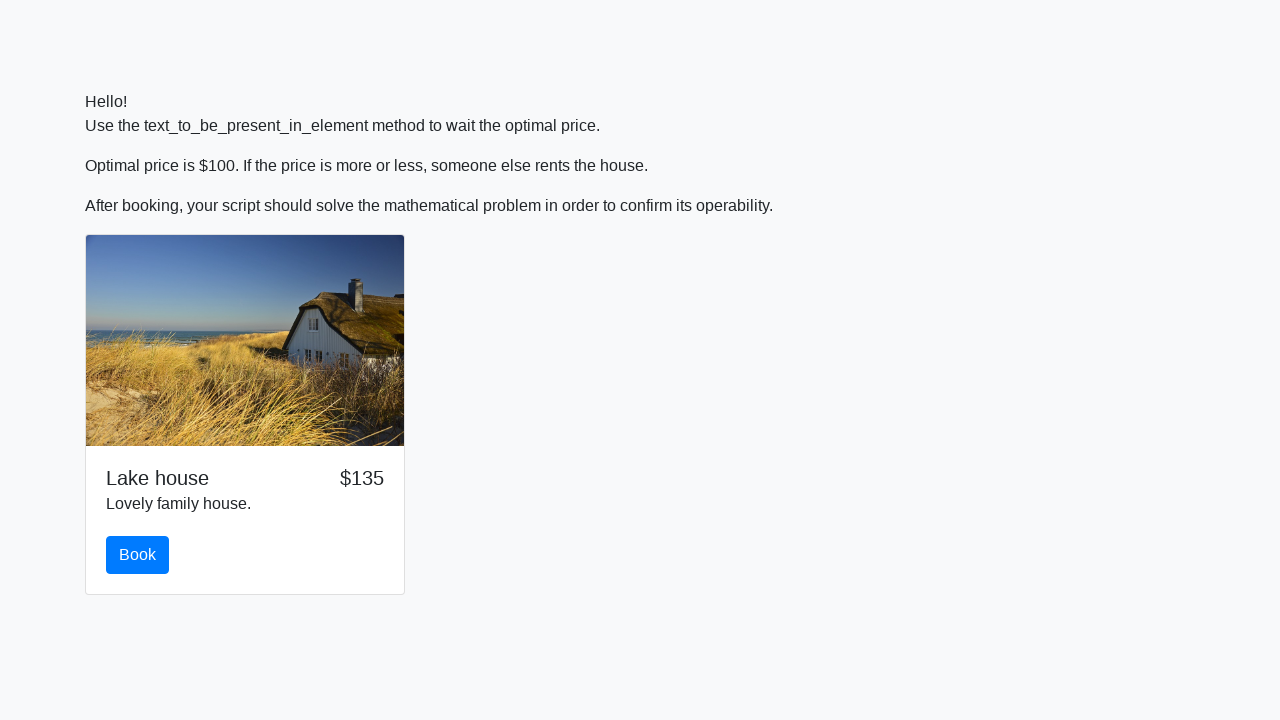

Waited for price to reach $100
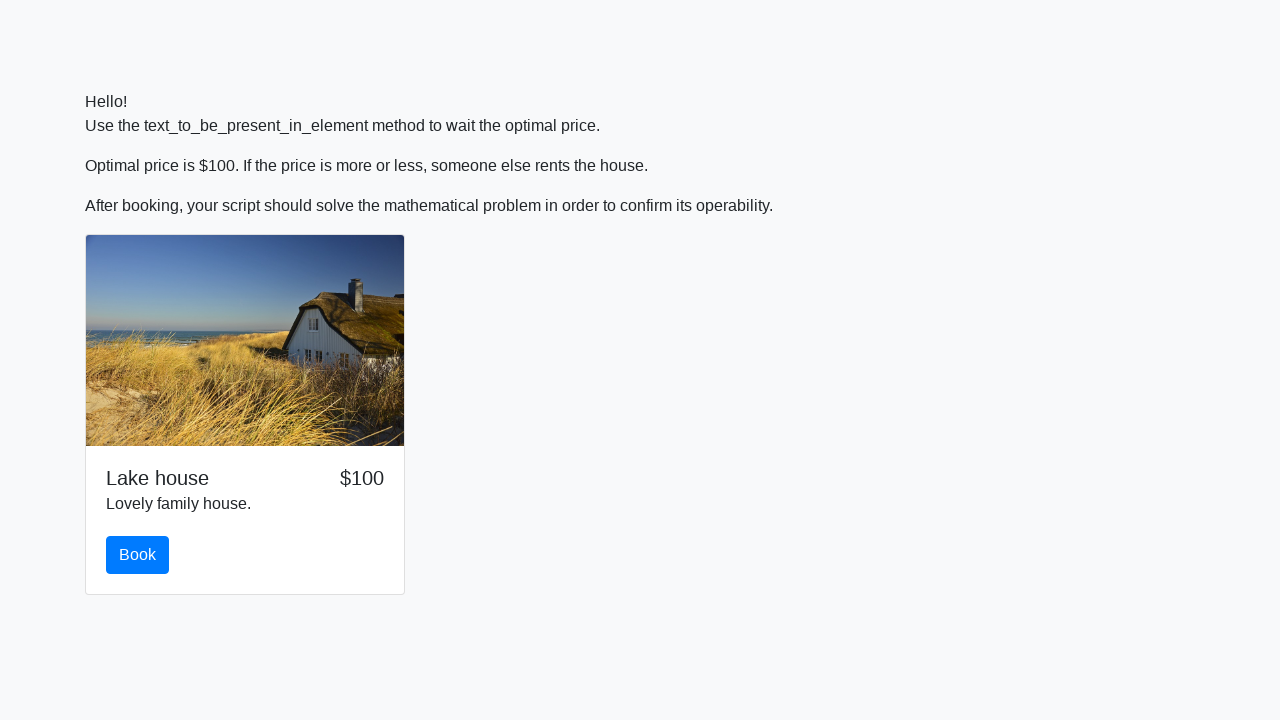

Clicked the book button at (138, 555) on #book
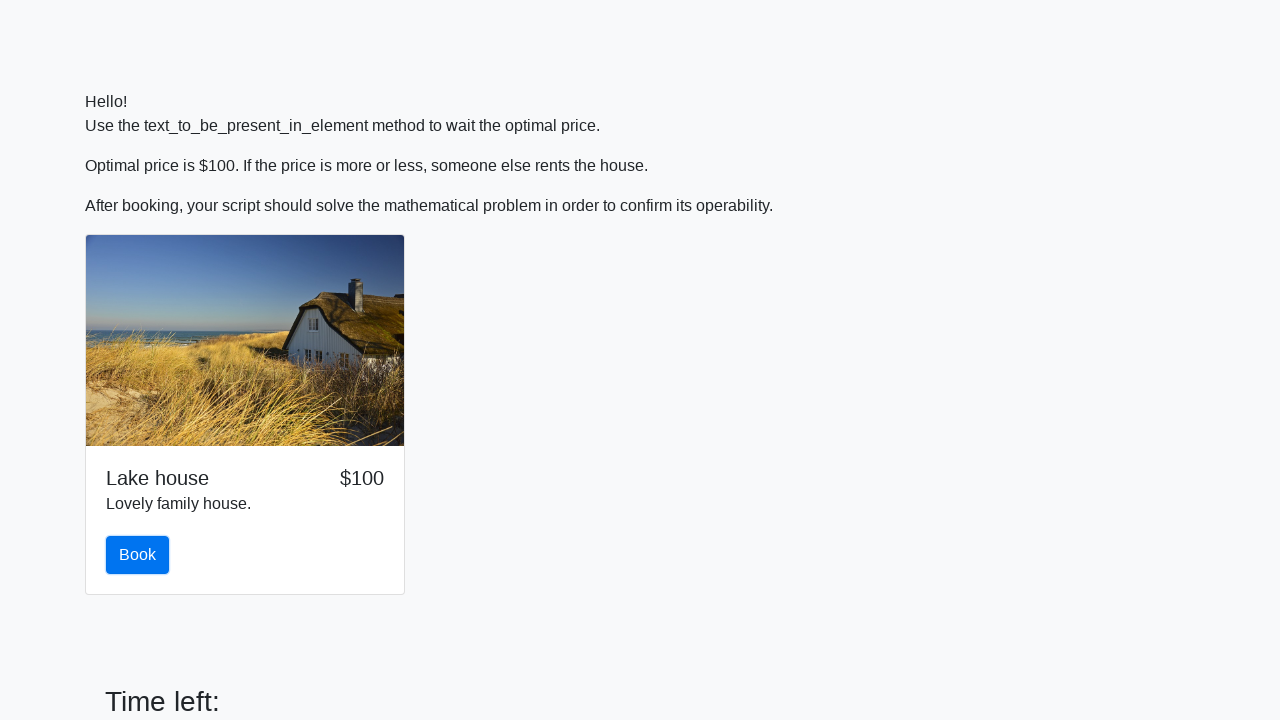

Retrieved input value: 431
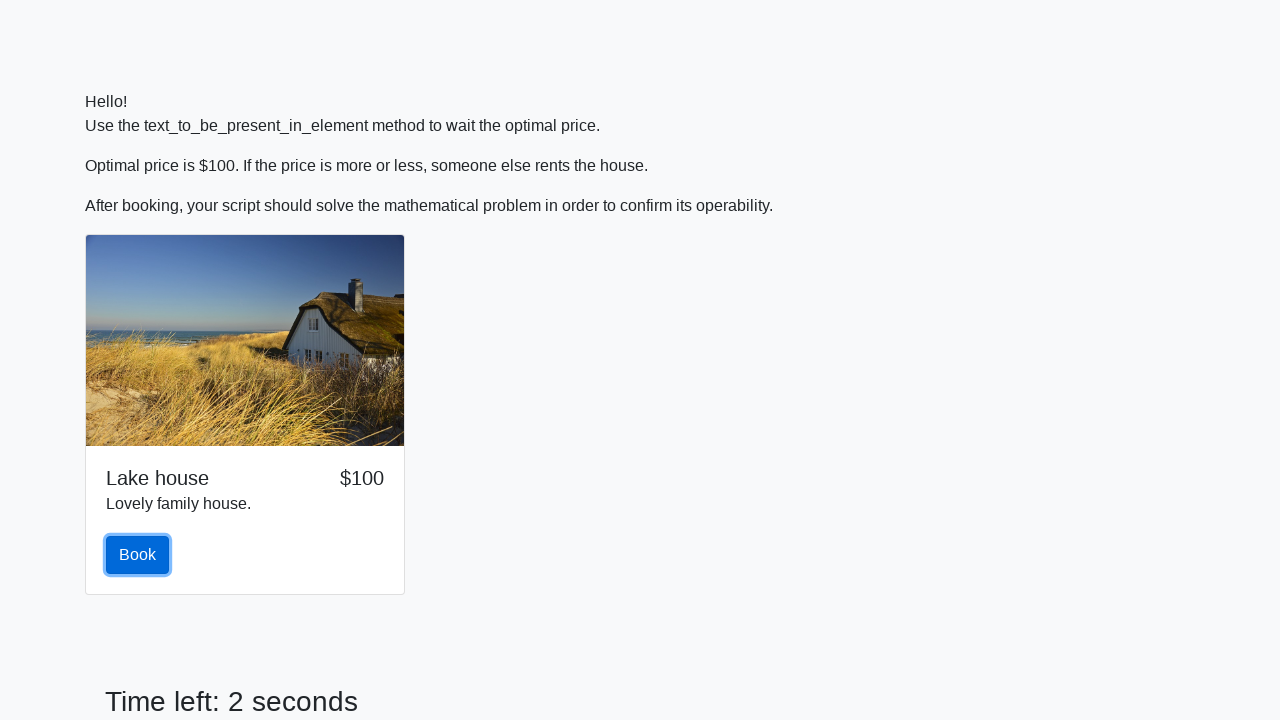

Calculated answer: 1.915979495073791
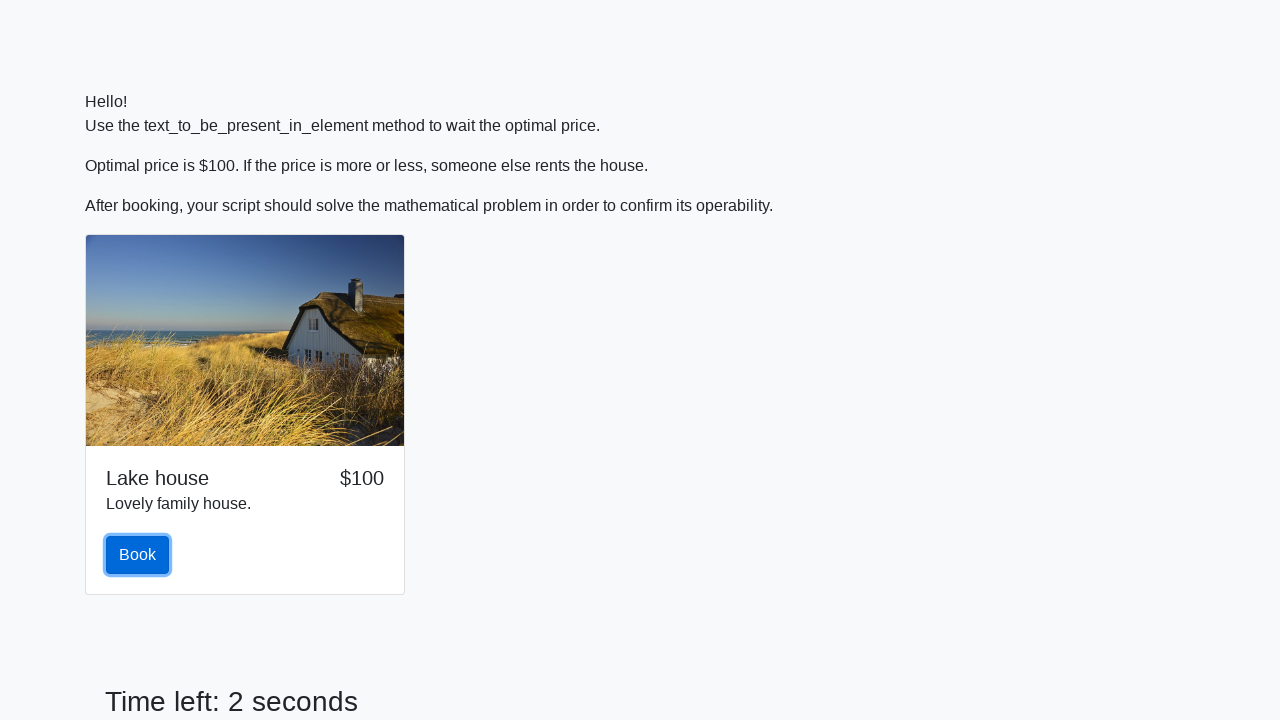

Filled answer field with calculated value on #answer
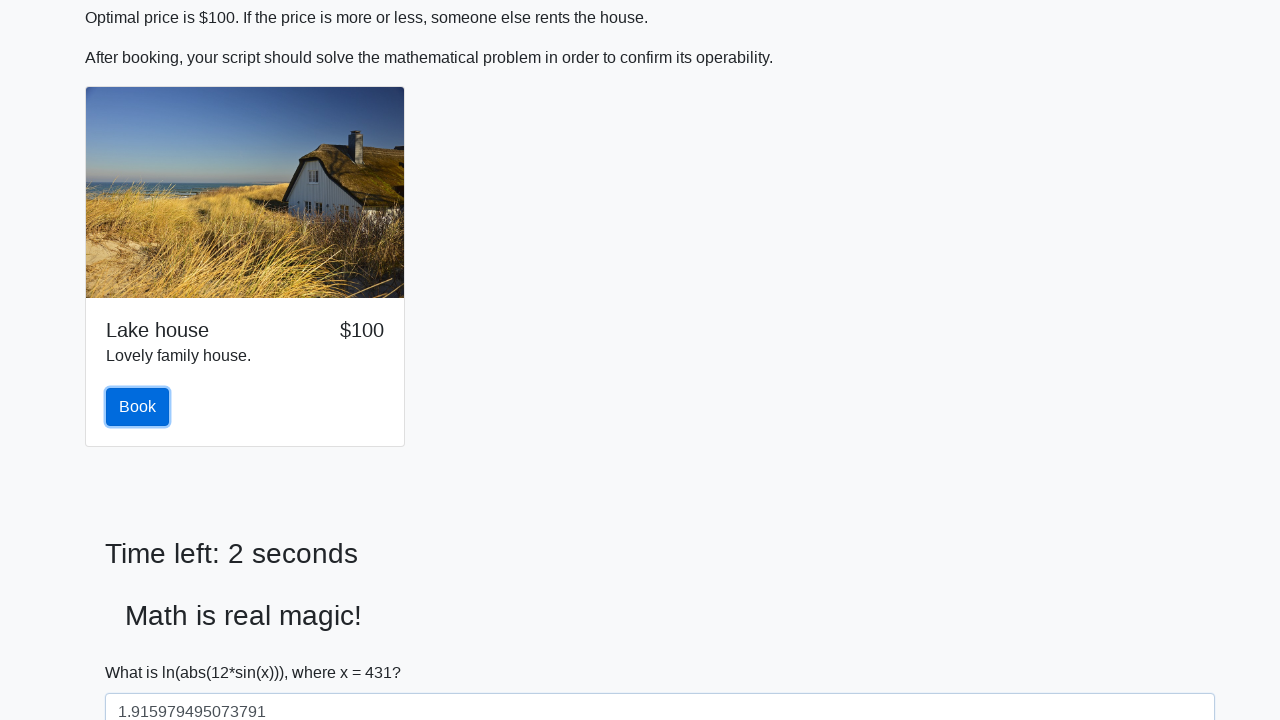

Scrolled down by 100 pixels
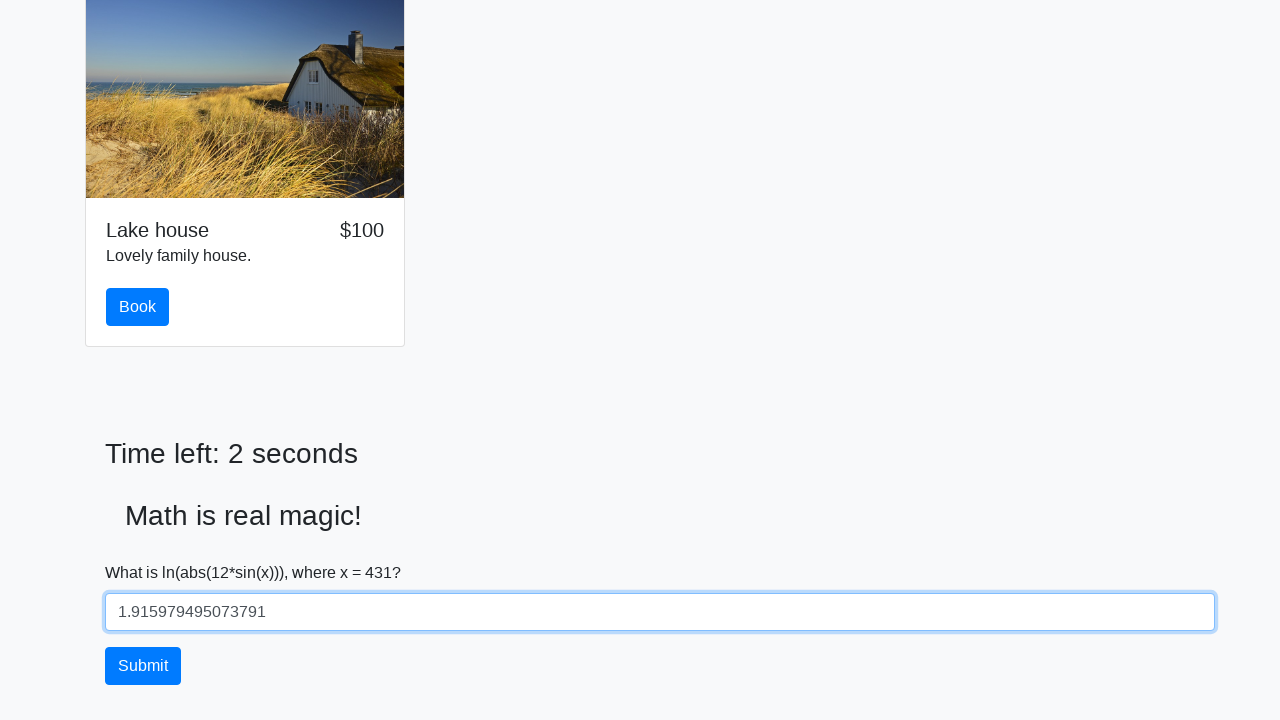

Clicked the solve button to submit answer at (143, 666) on #solve
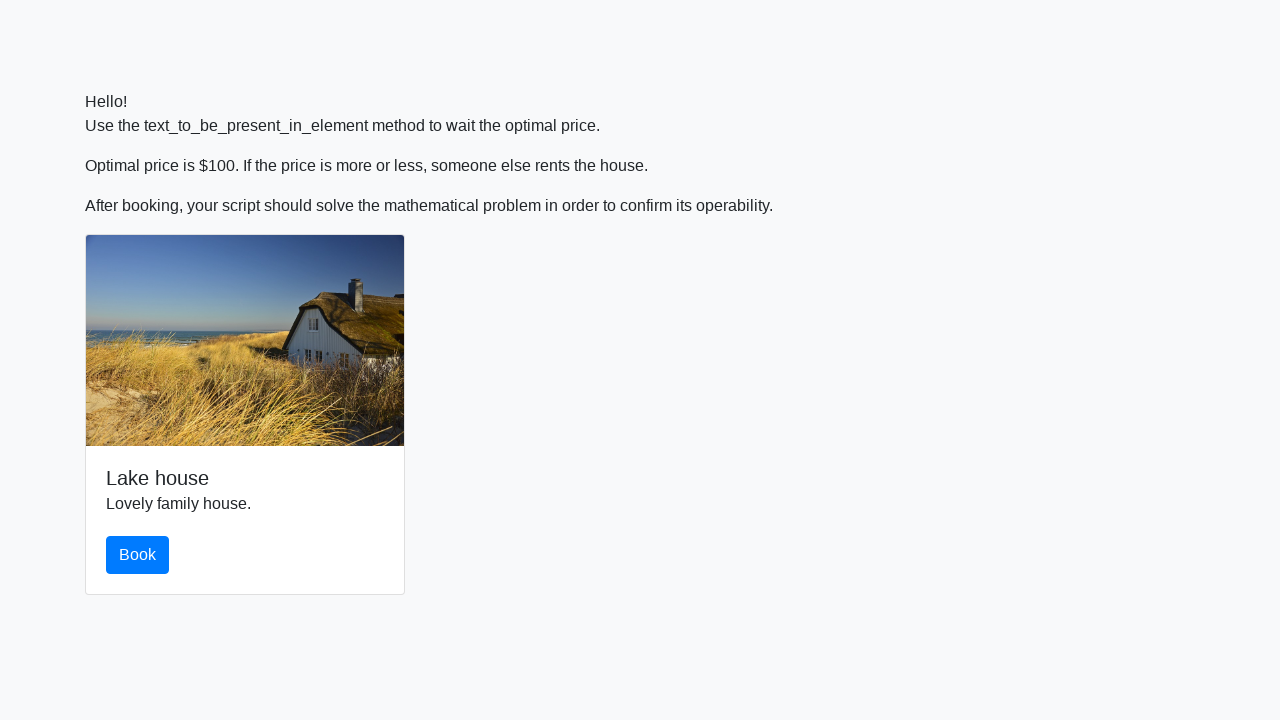

Alert handler set up to accept dialogs
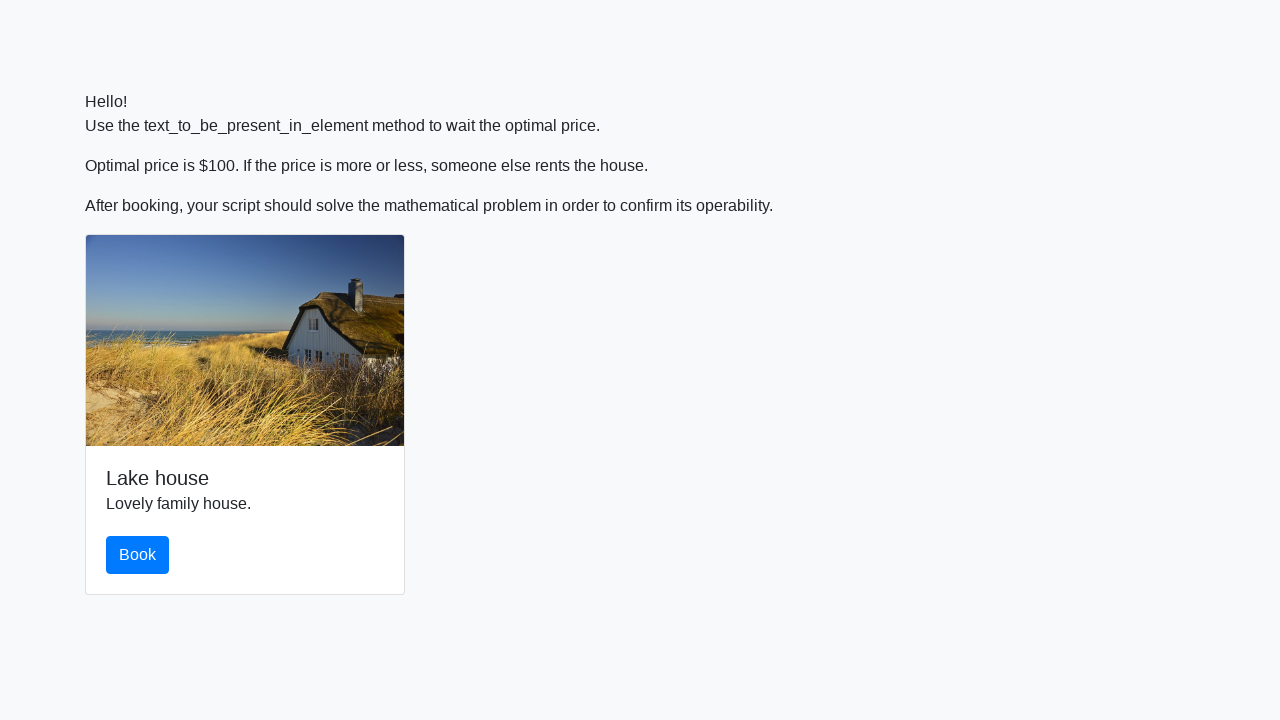

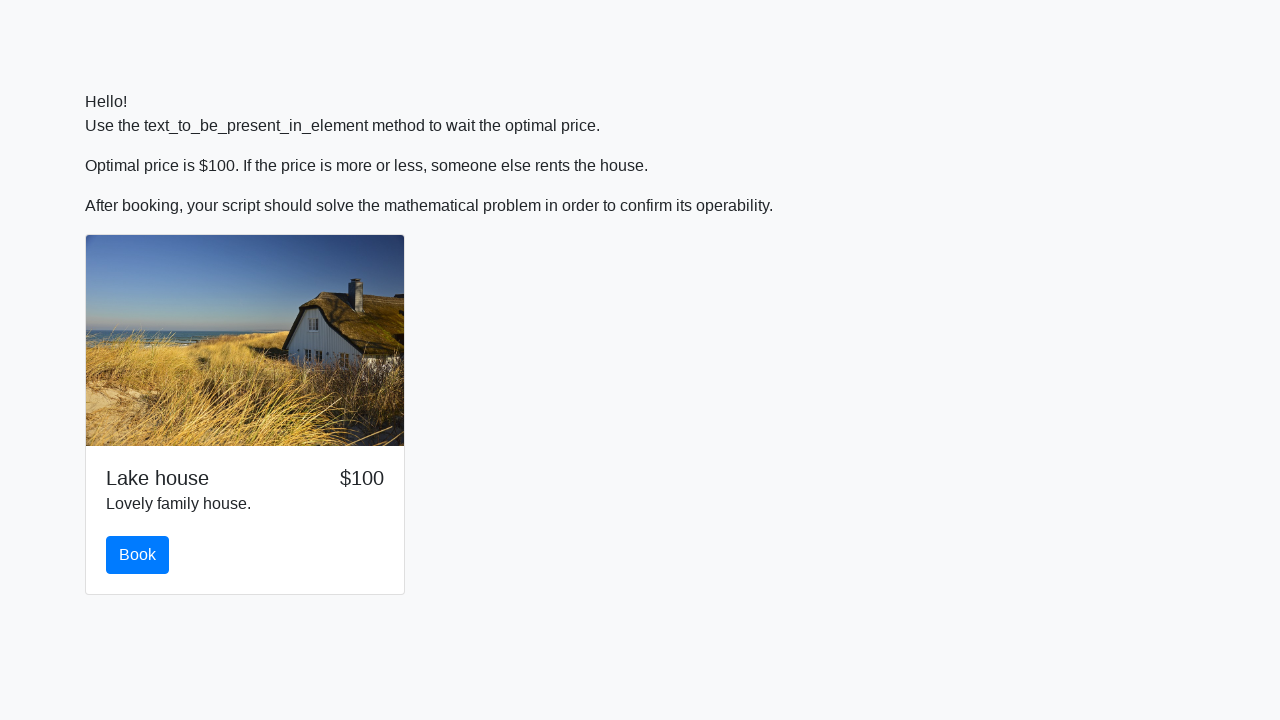